Tests editing a todo item by double-clicking it, changing the text, and pressing Enter to save.

Starting URL: https://demo.playwright.dev/todomvc

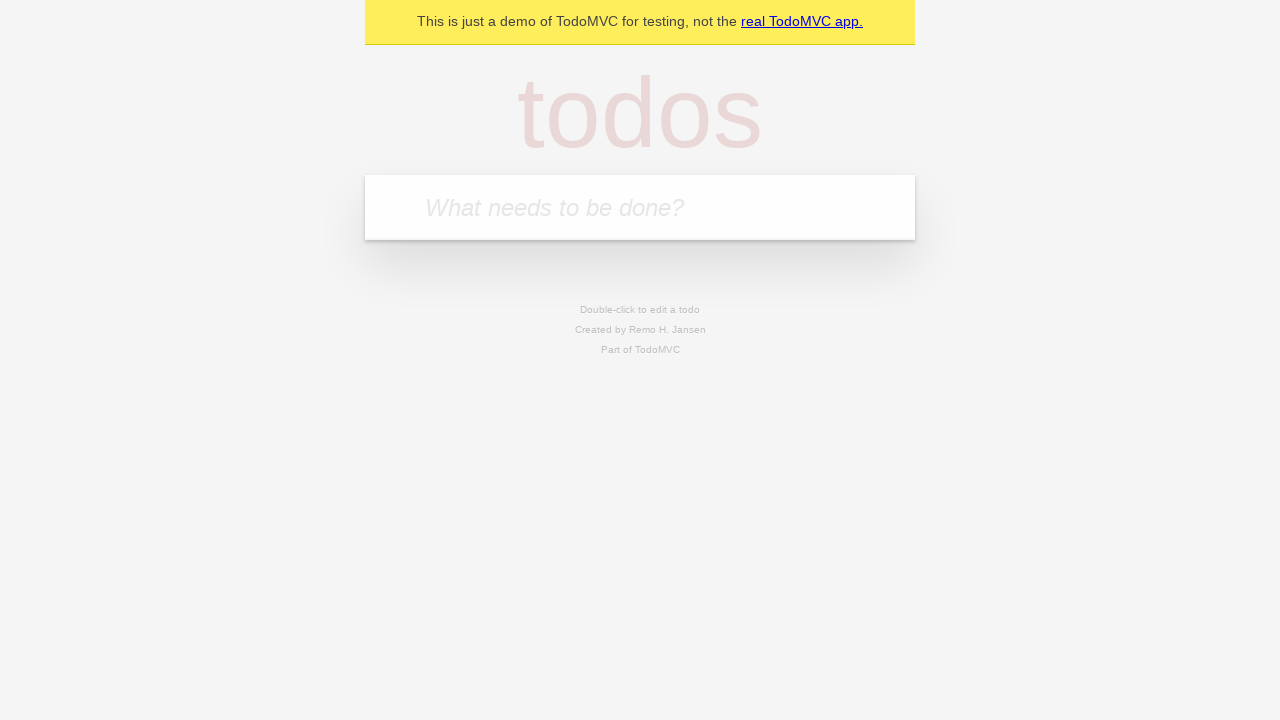

Filled todo input with 'buy some cheese' on internal:attr=[placeholder="What needs to be done?"i]
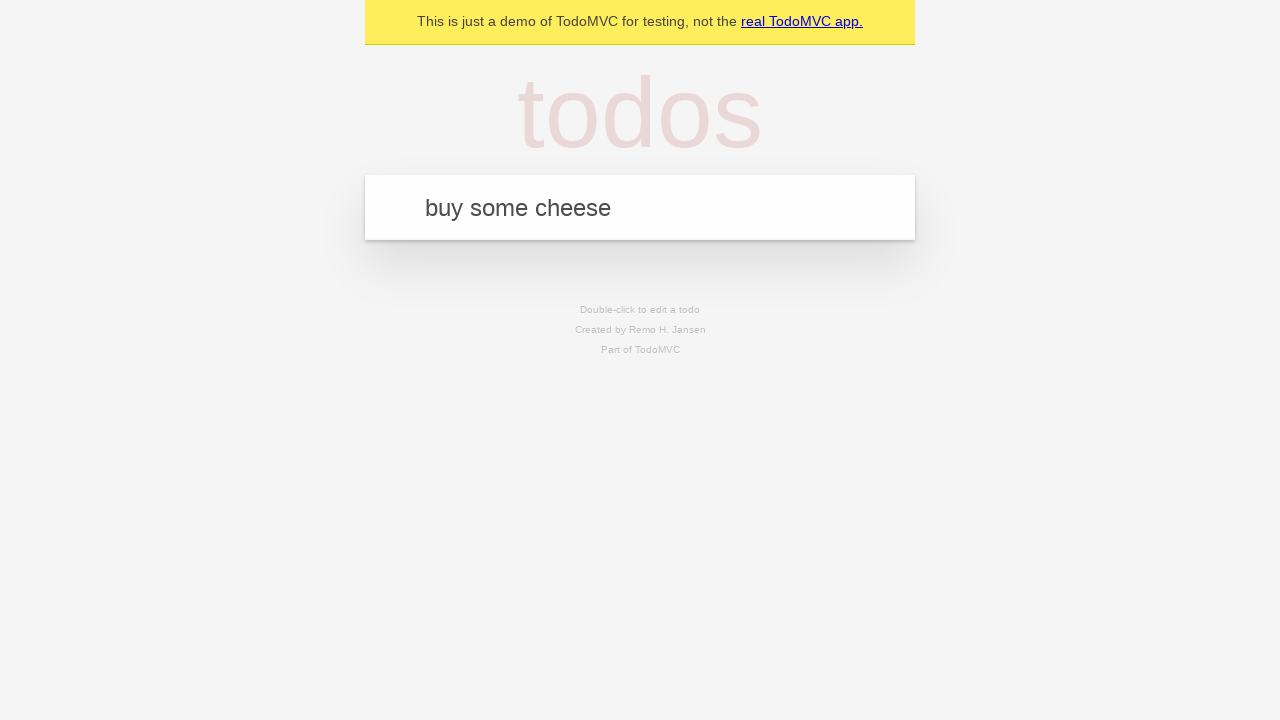

Pressed Enter to create todo 'buy some cheese' on internal:attr=[placeholder="What needs to be done?"i]
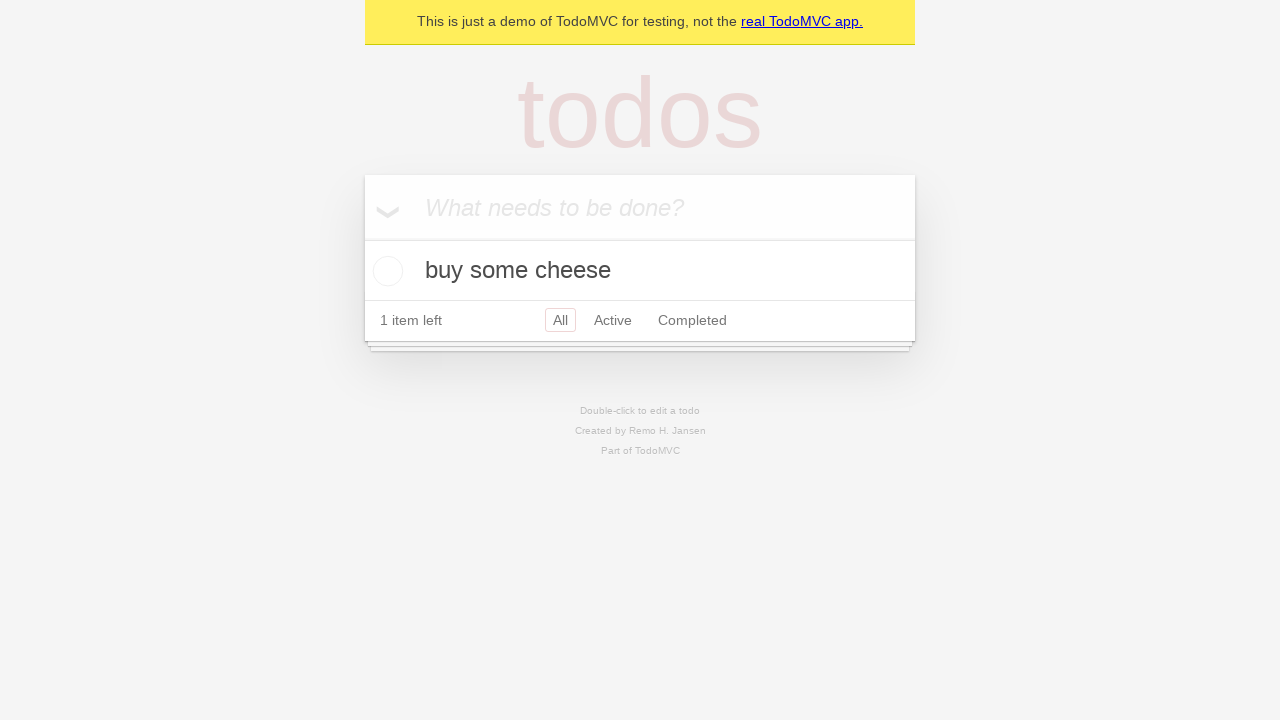

Filled todo input with 'feed the cat' on internal:attr=[placeholder="What needs to be done?"i]
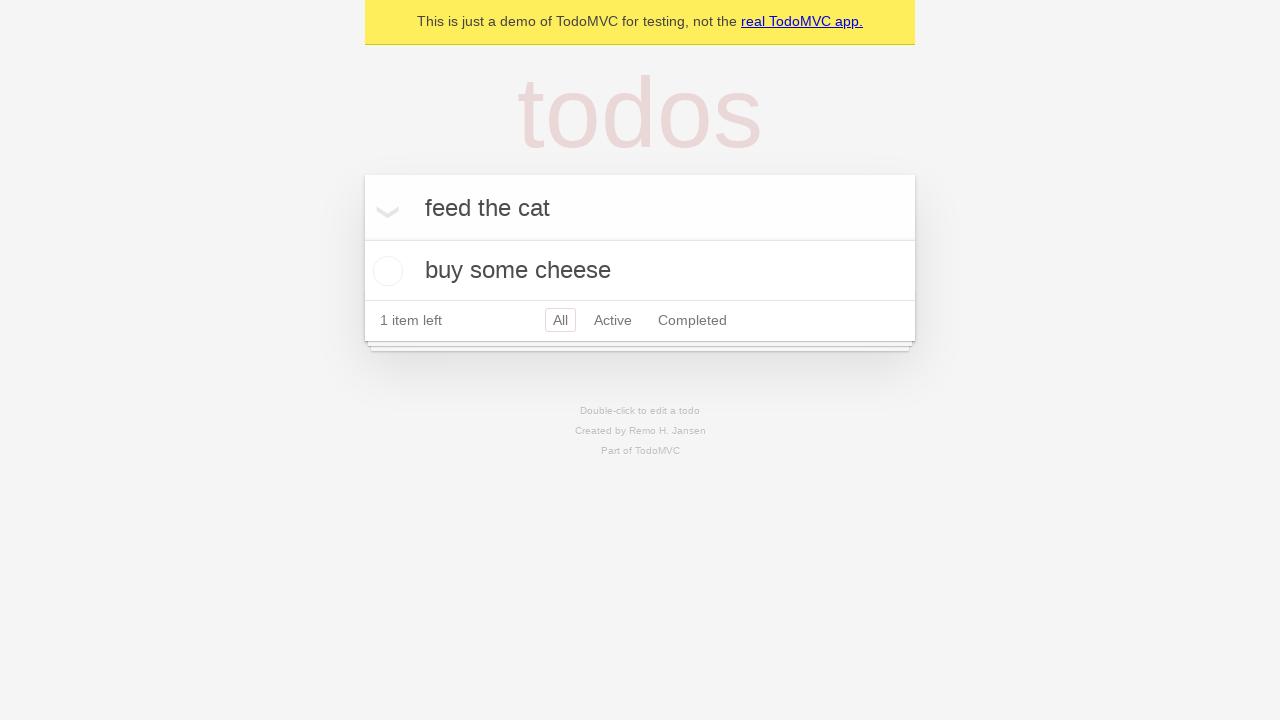

Pressed Enter to create todo 'feed the cat' on internal:attr=[placeholder="What needs to be done?"i]
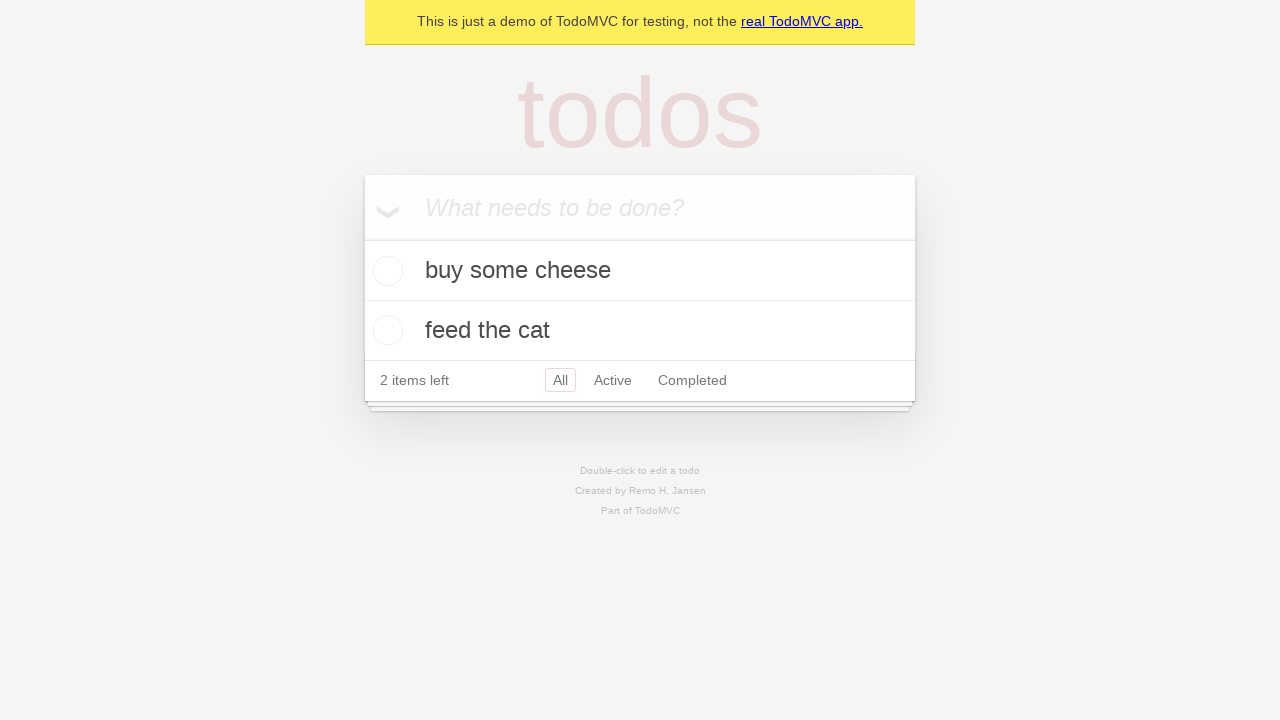

Filled todo input with 'book a doctors appointment' on internal:attr=[placeholder="What needs to be done?"i]
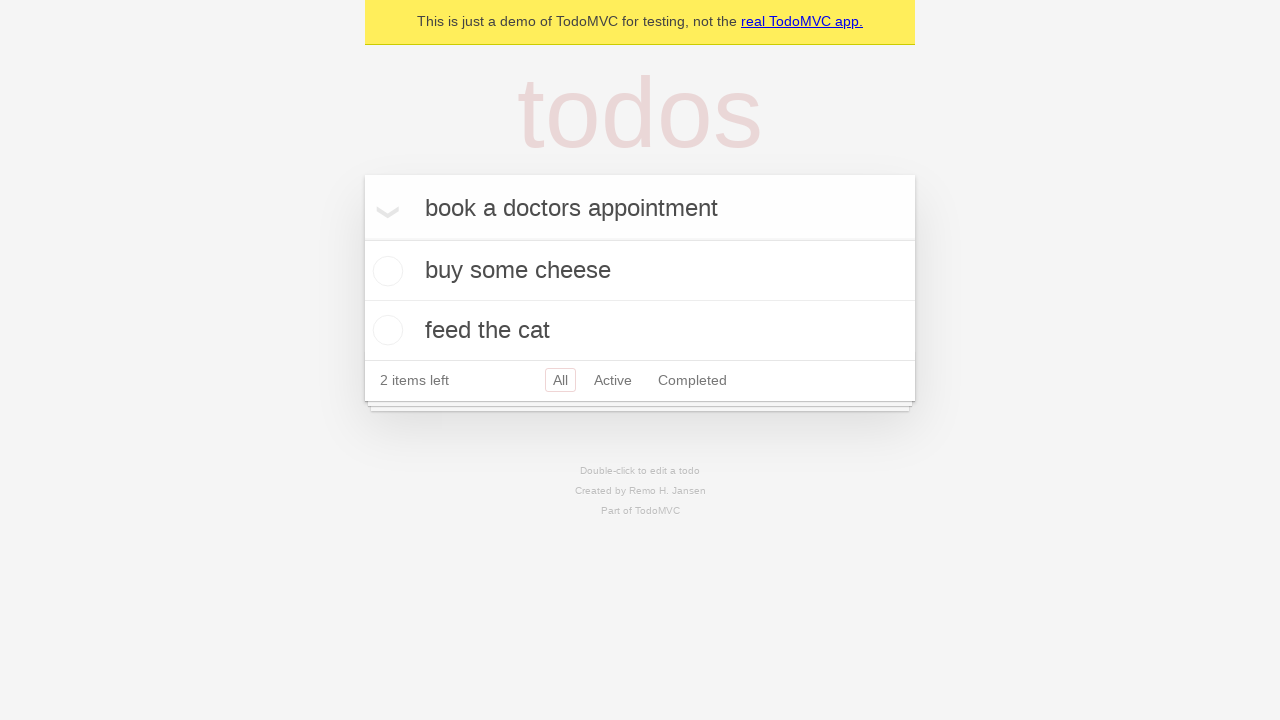

Pressed Enter to create todo 'book a doctors appointment' on internal:attr=[placeholder="What needs to be done?"i]
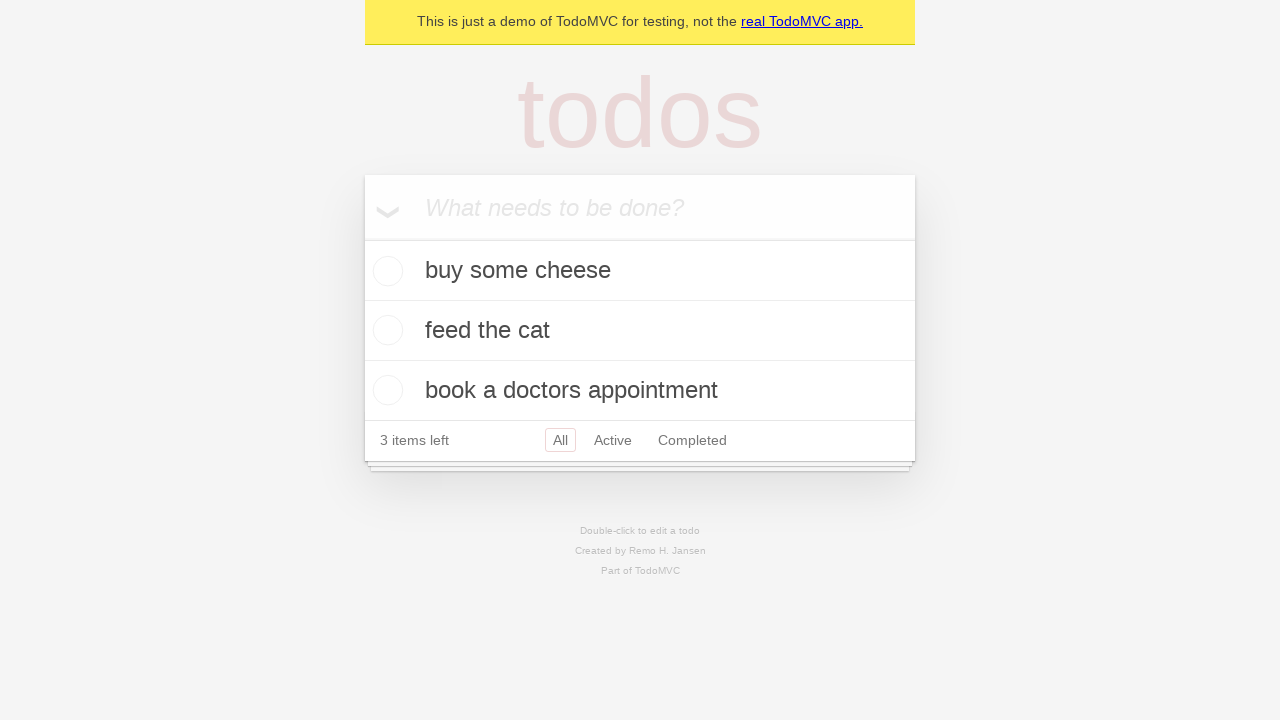

Located all todo items
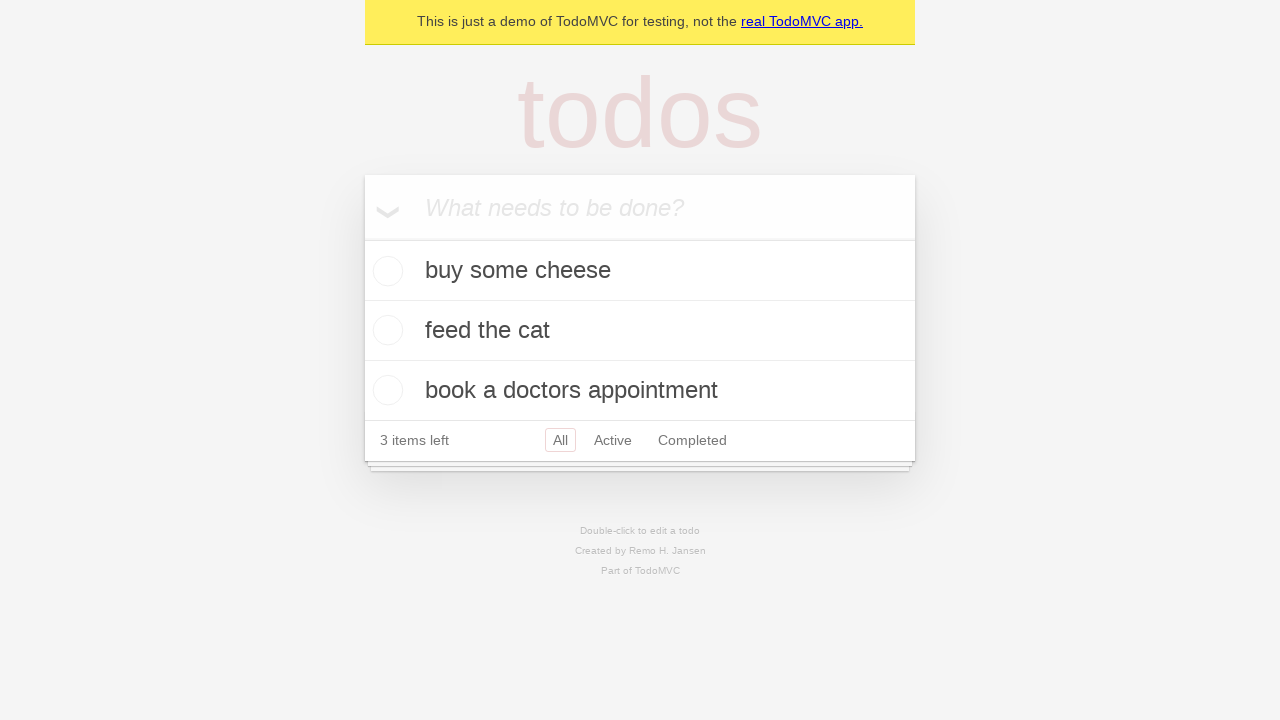

Selected second todo item
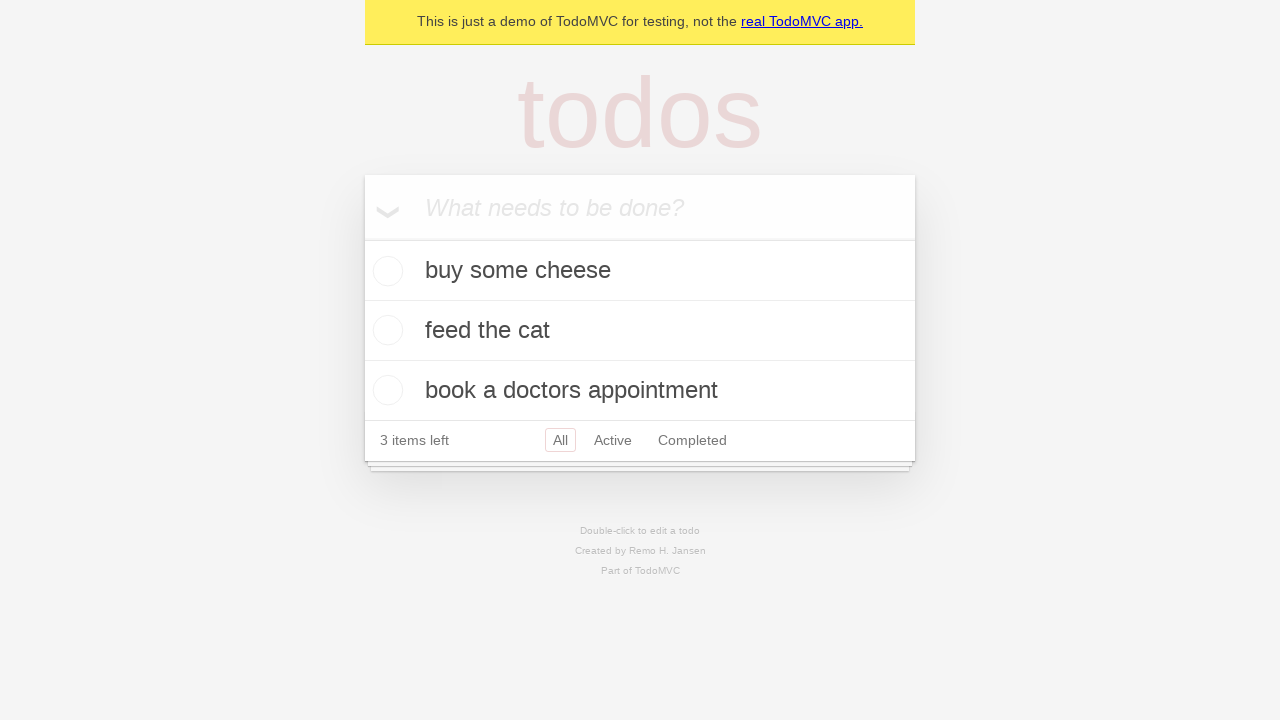

Double-clicked second todo to enter edit mode at (640, 331) on internal:testid=[data-testid="todo-item"s] >> nth=1
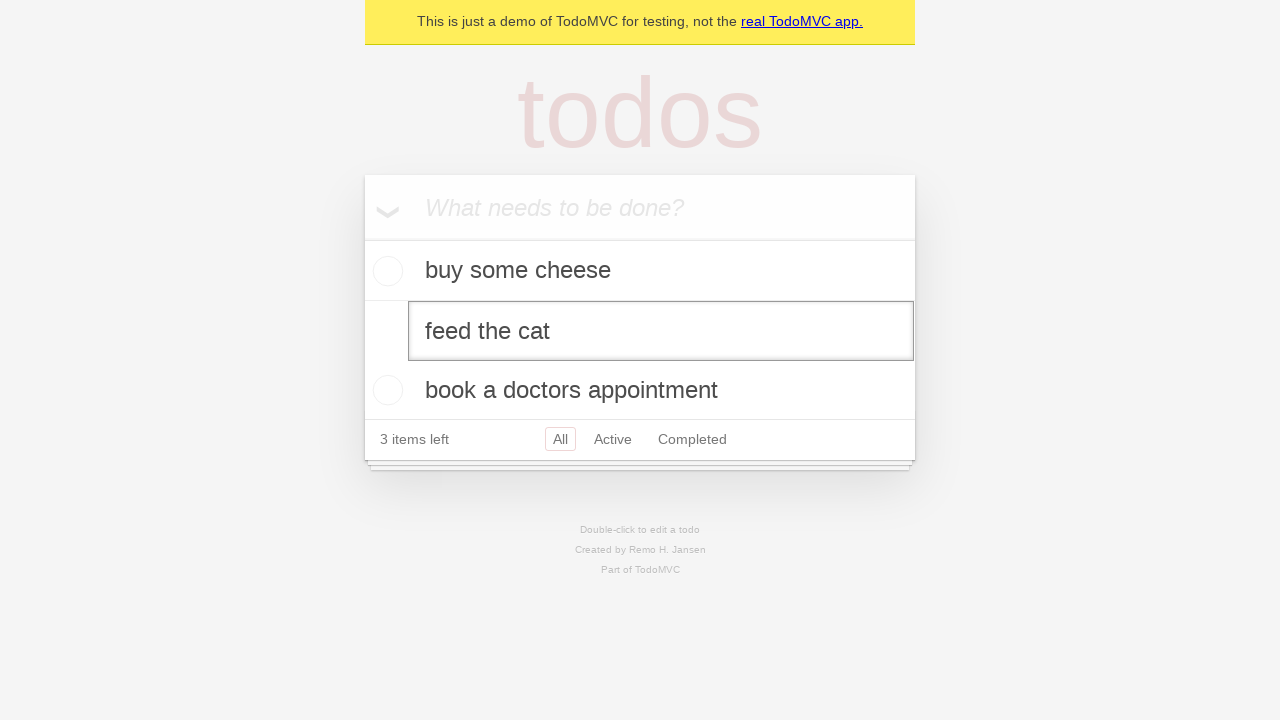

Filled edit textbox with 'buy some sausages' on internal:testid=[data-testid="todo-item"s] >> nth=1 >> internal:role=textbox[nam
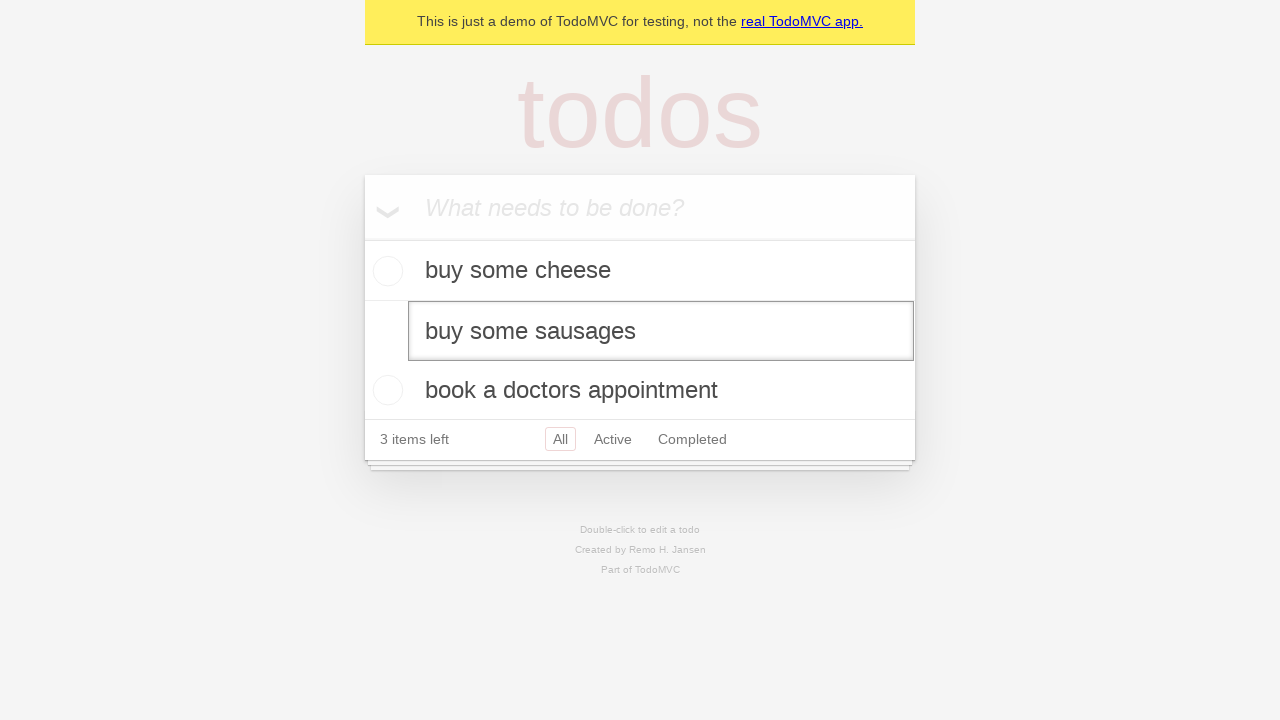

Pressed Enter to save edited todo item on internal:testid=[data-testid="todo-item"s] >> nth=1 >> internal:role=textbox[nam
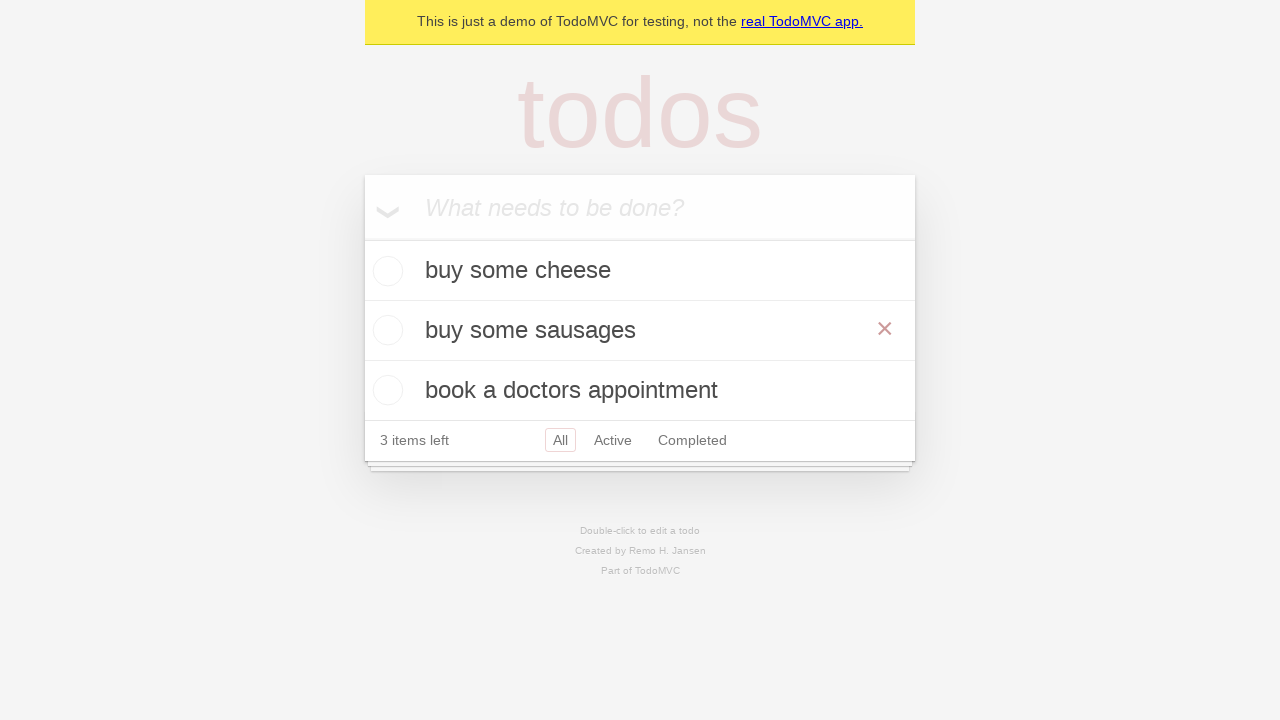

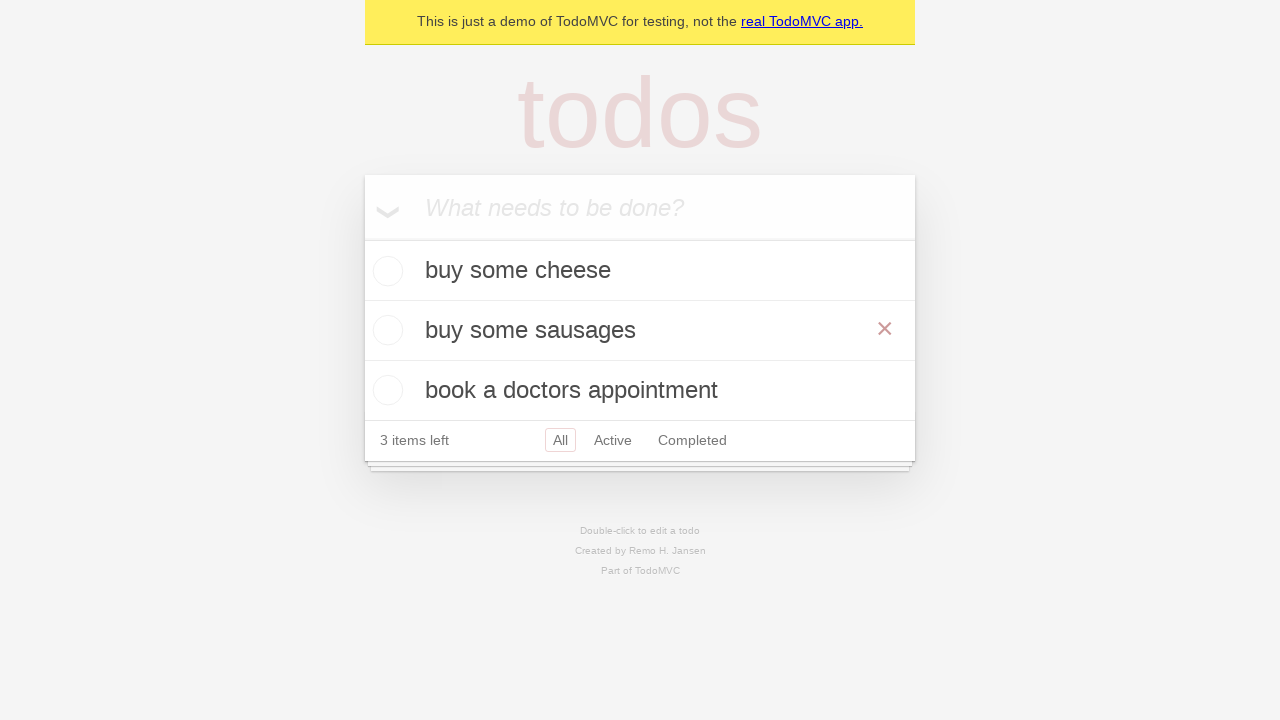